Tests drag and drop functionality using mouse actions (hover, mouse down, move, mouse up) on a photo manager demo

Starting URL: https://www.globalsqa.com/demo-site/draganddrop/

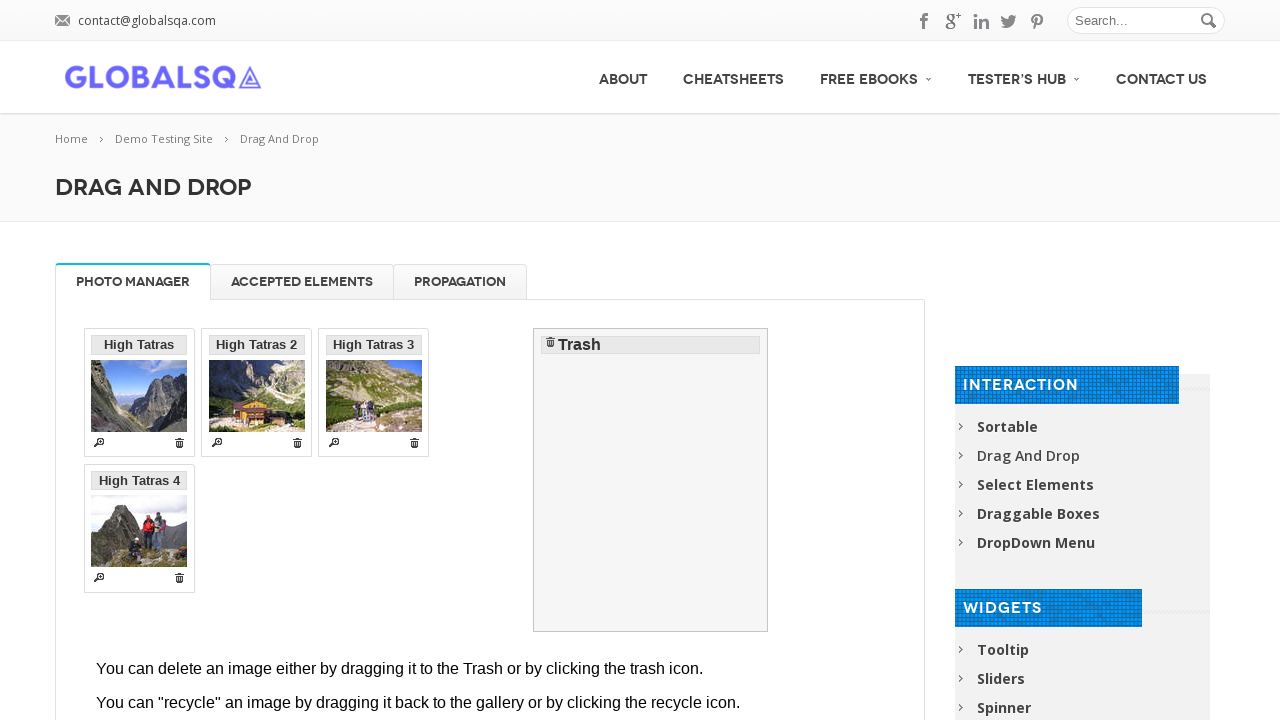

Photo Manager tab is now visible
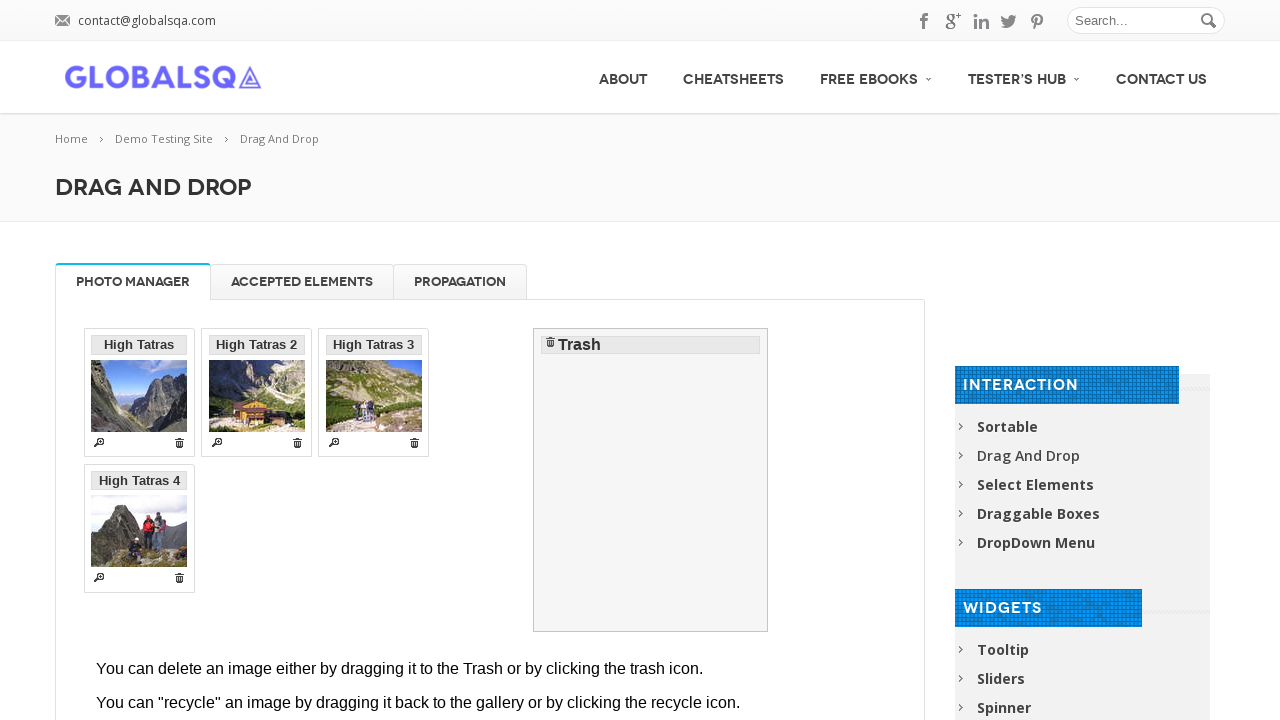

Accessed the Photo Manager iframe
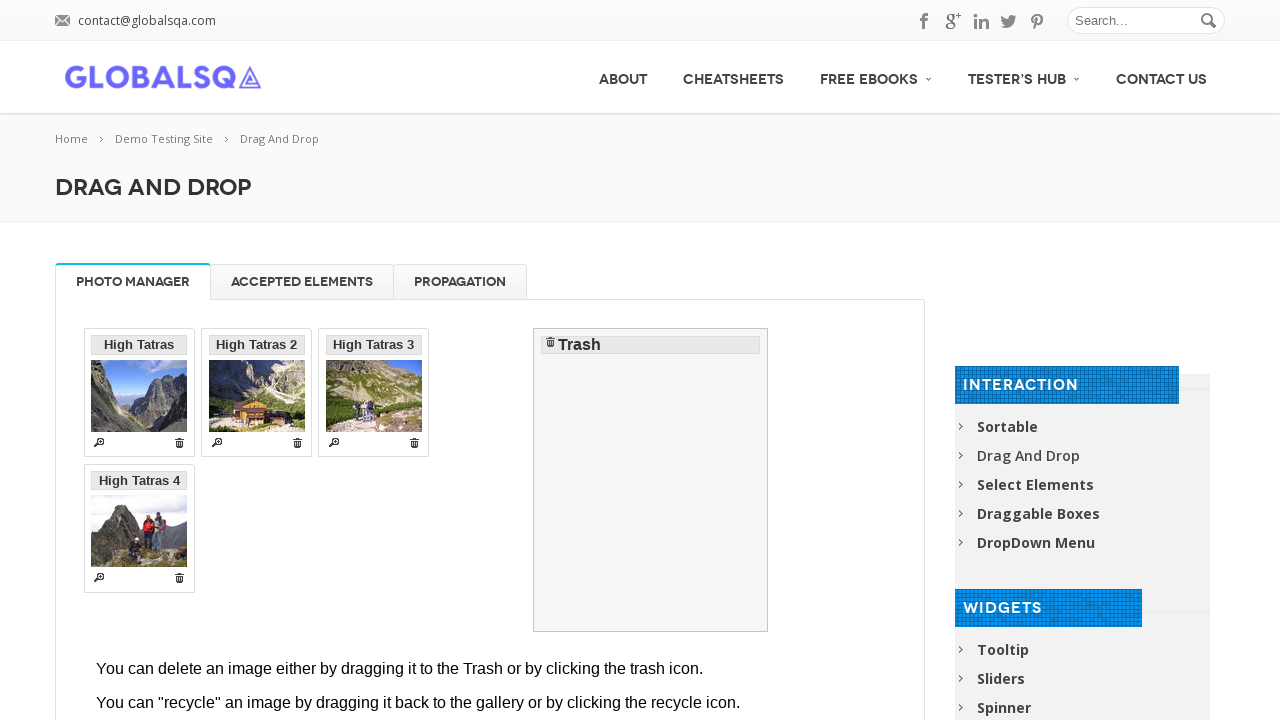

Hovered over the 'High Tatras 2' image at (257, 345) on [rel-title="Photo Manager"] iframe >> internal:control=enter-frame >> h5:has-tex
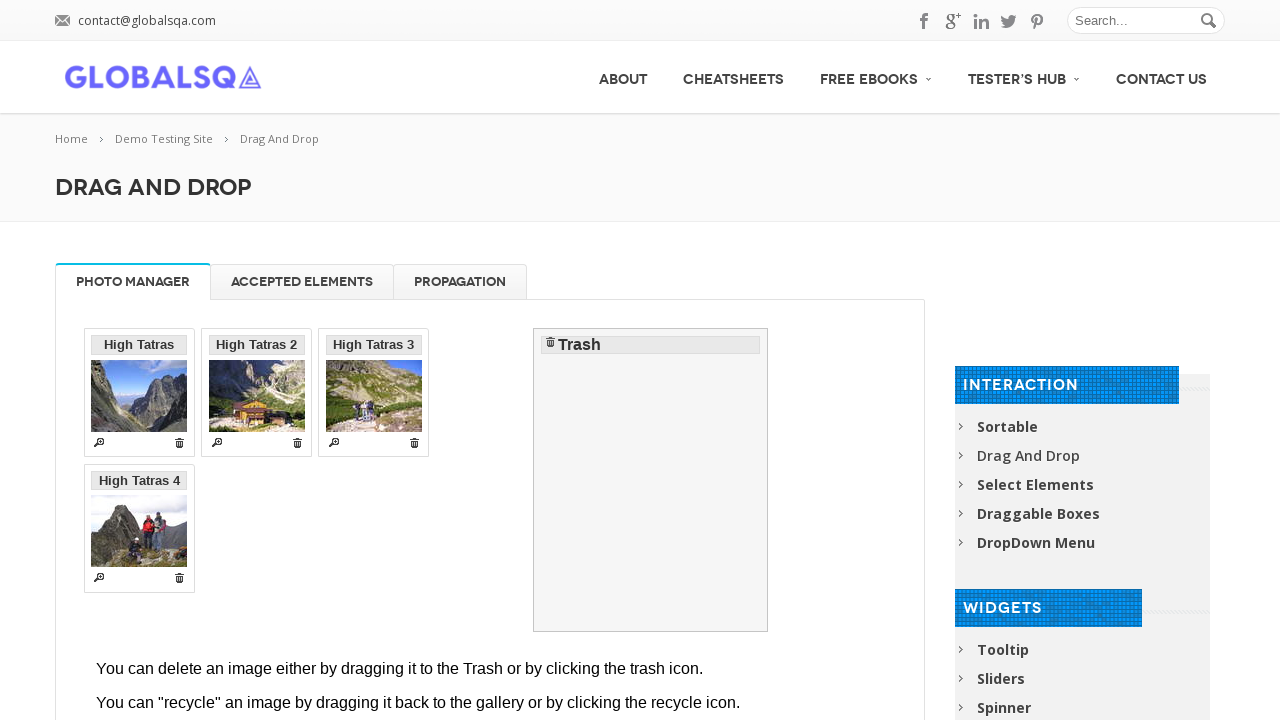

Mouse button pressed down to start drag operation at (257, 345)
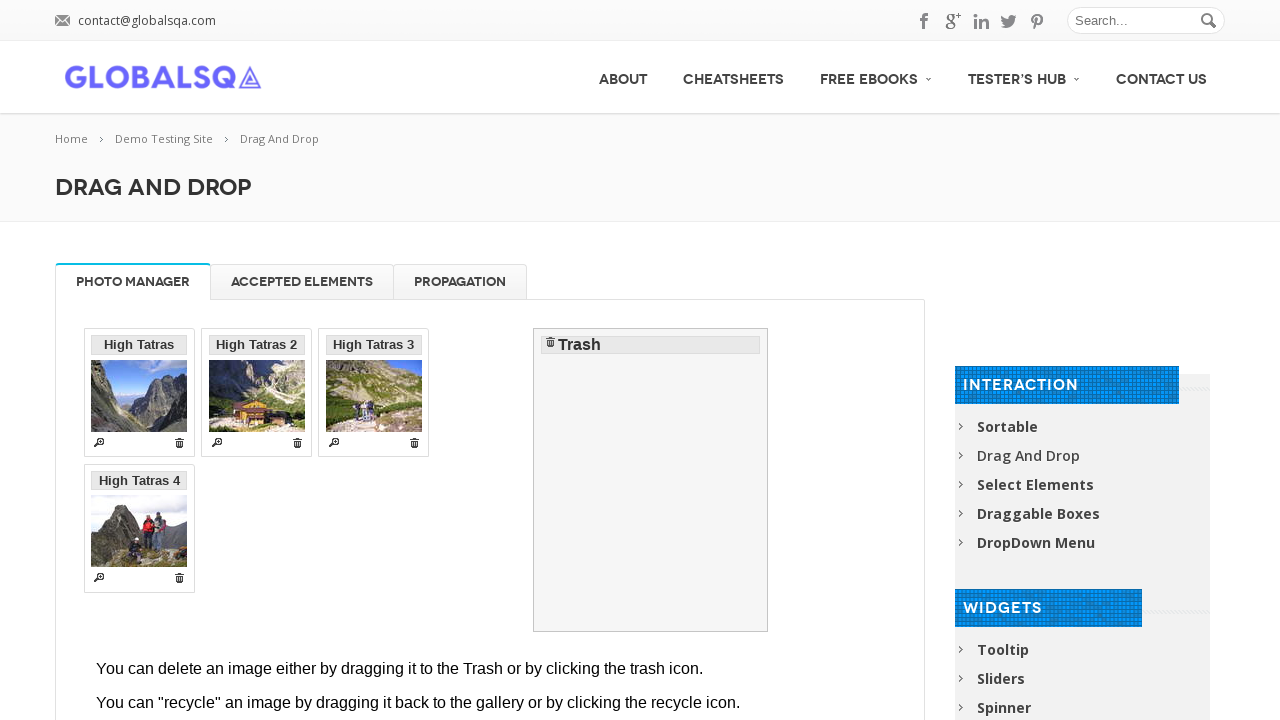

Moved to trash area while dragging at (651, 480) on [rel-title="Photo Manager"] iframe >> internal:control=enter-frame >> #trash
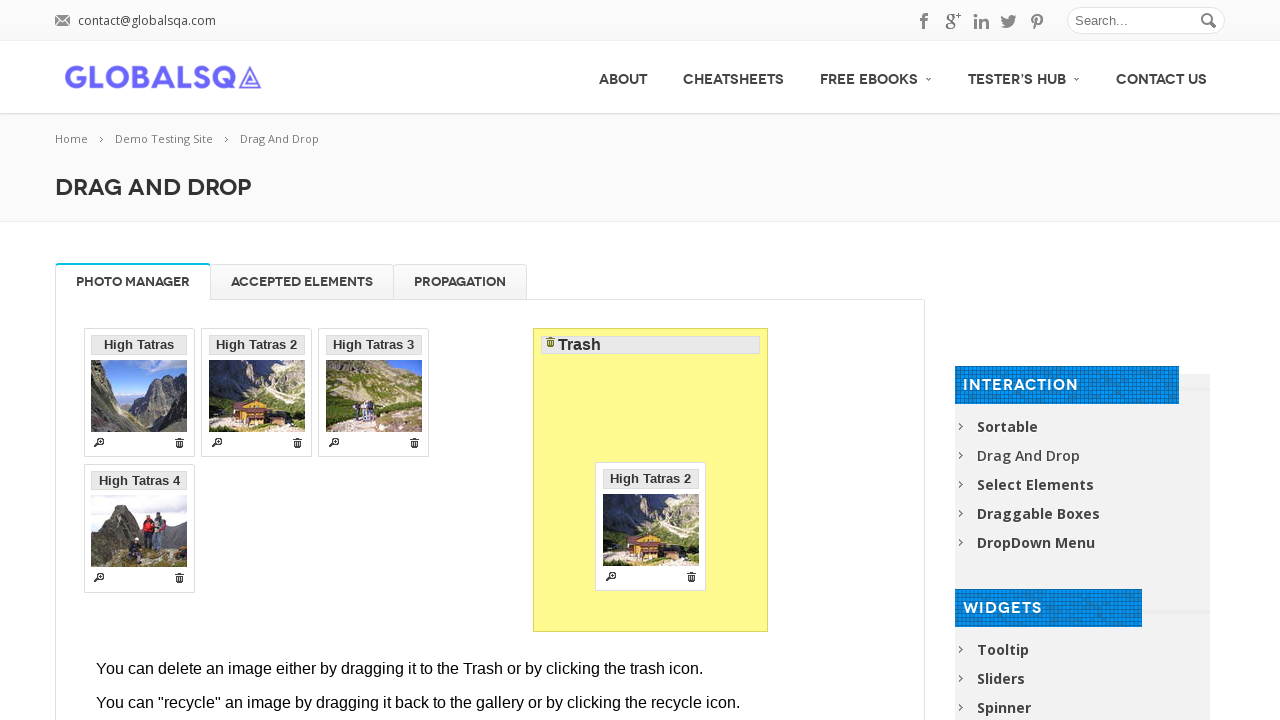

Mouse button released to complete drag and drop operation at (651, 480)
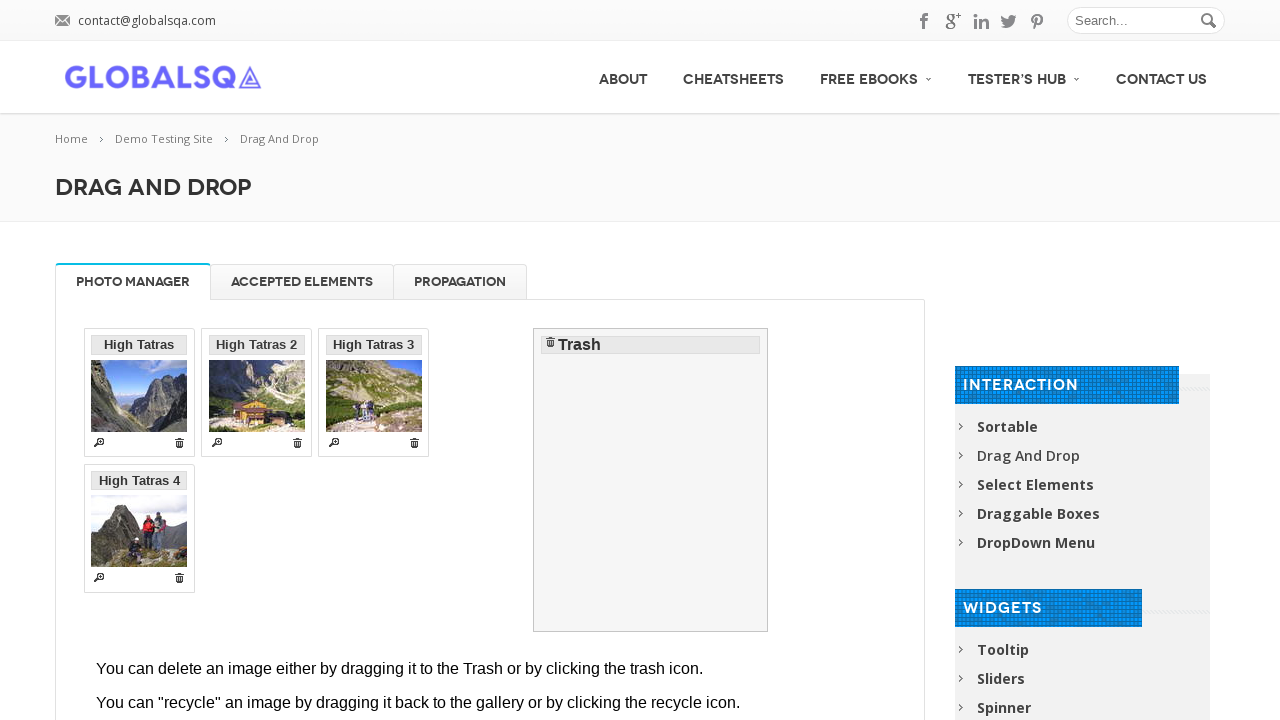

Waited 500ms for drag and drop animation to complete
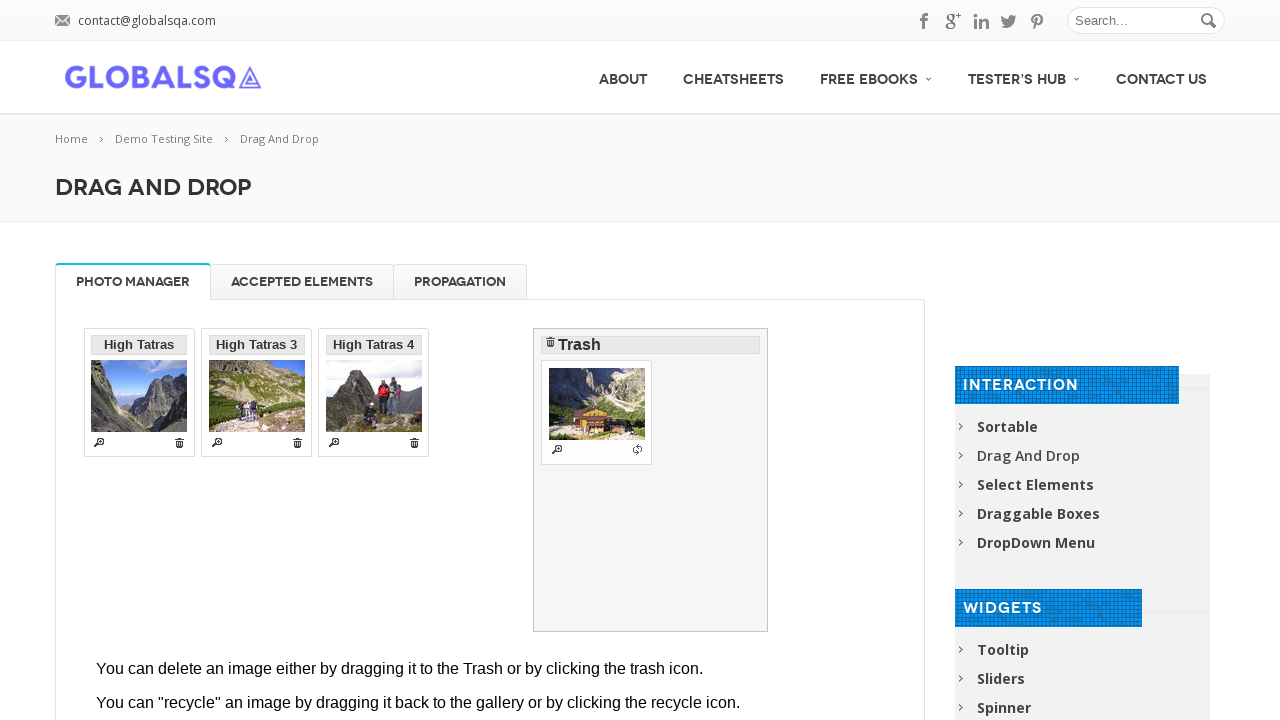

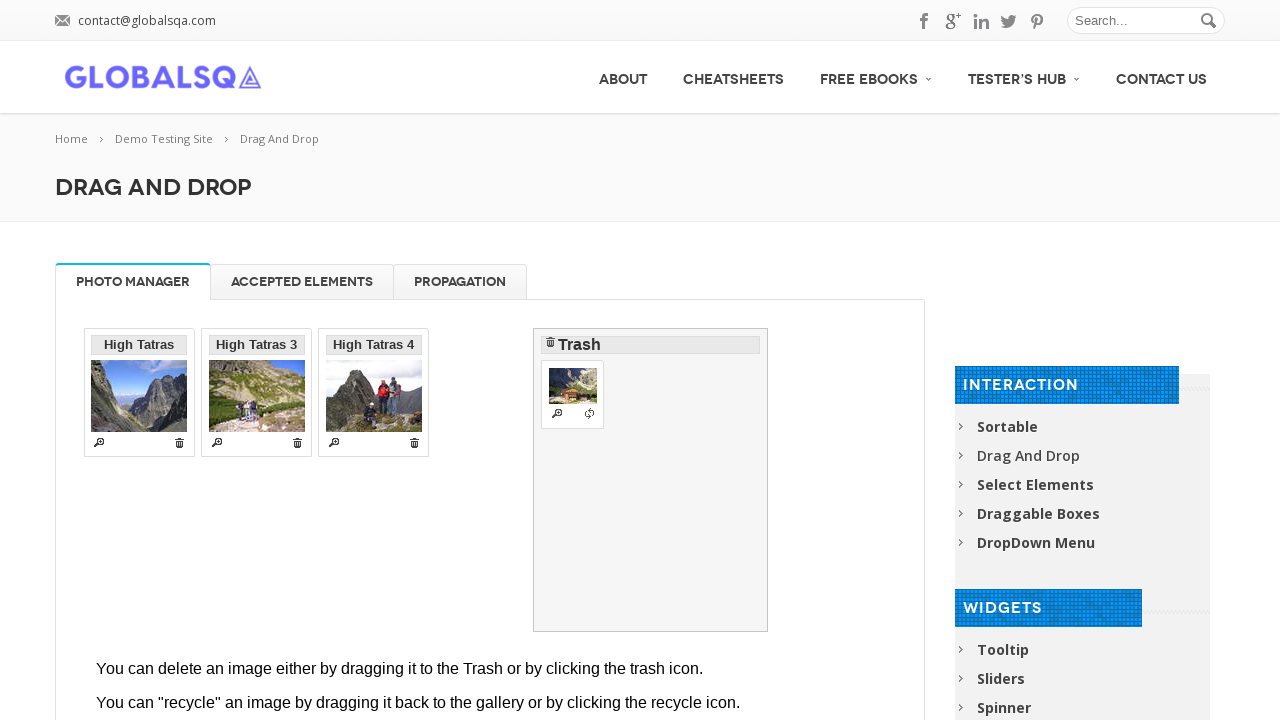